Tests form submission by clicking a link with a calculated mathematical value, then filling out a form with first name, last name, city, and country fields before submitting.

Starting URL: http://suninjuly.github.io/find_link_text

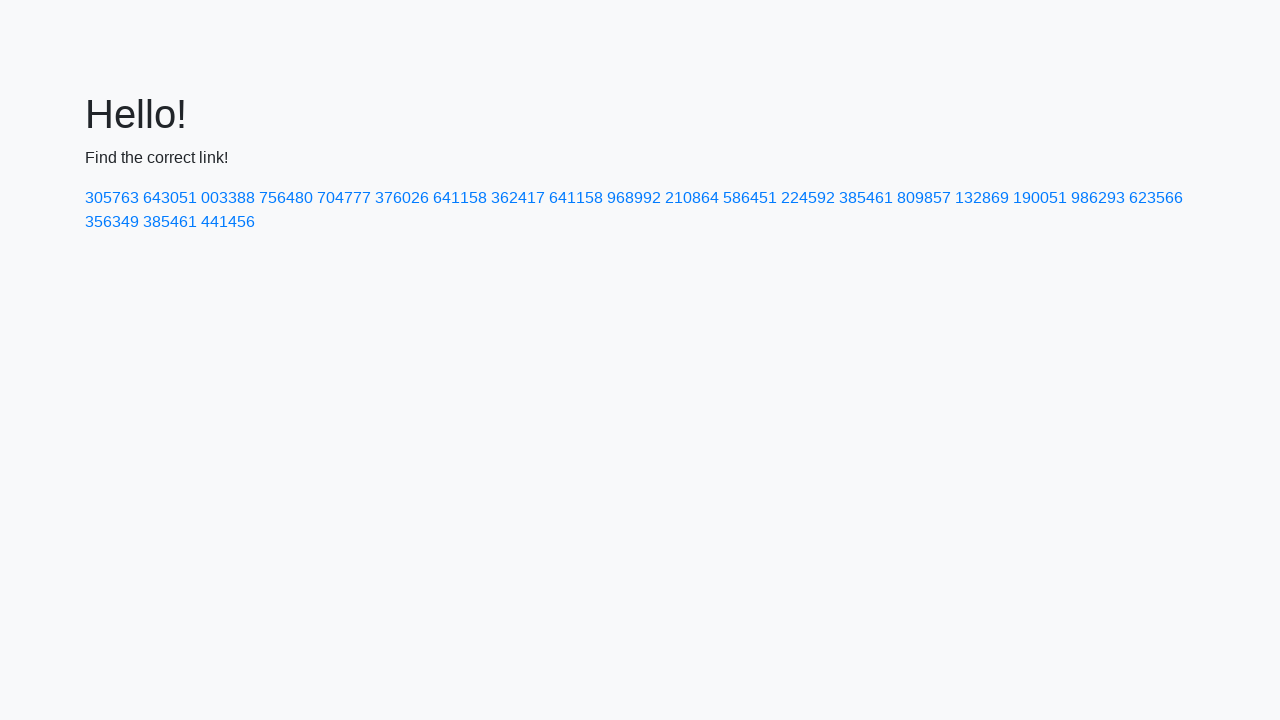

Clicked link with calculated mathematical value: 224592 at (808, 198) on text=224592
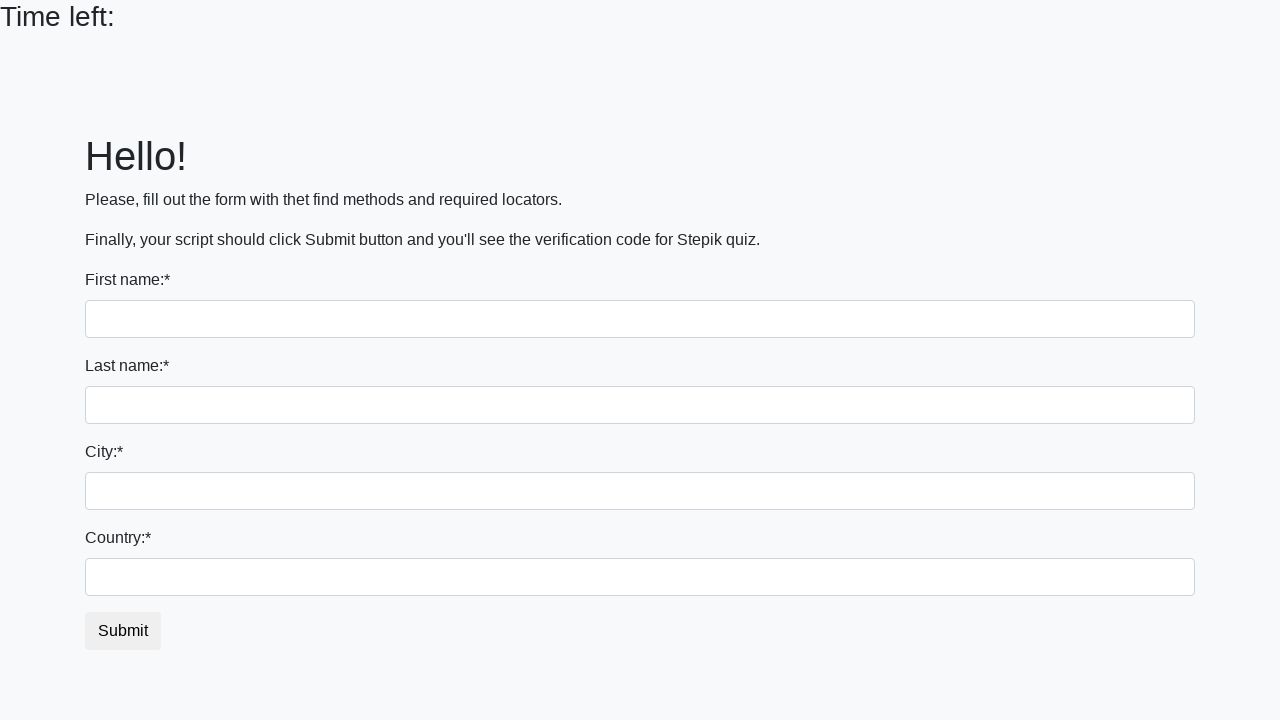

Filled first name field with 'Ivan' on input
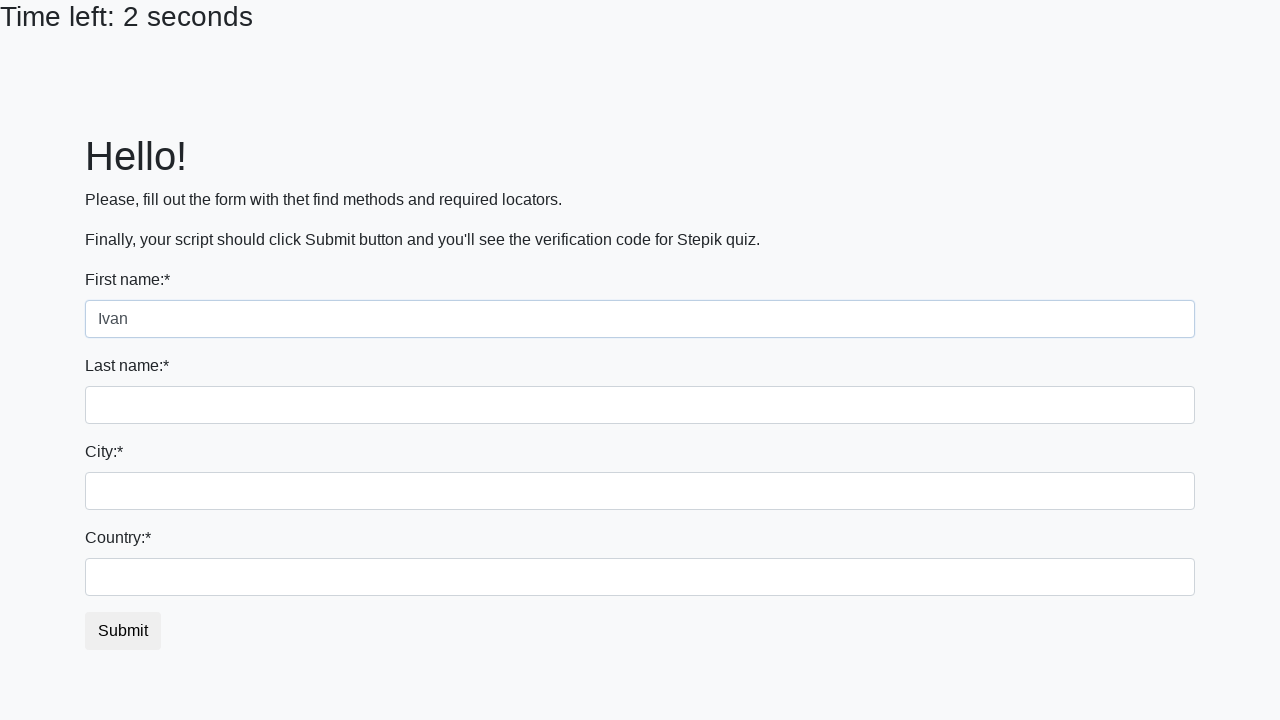

Filled last name field with 'Petrov' on input[name='last_name']
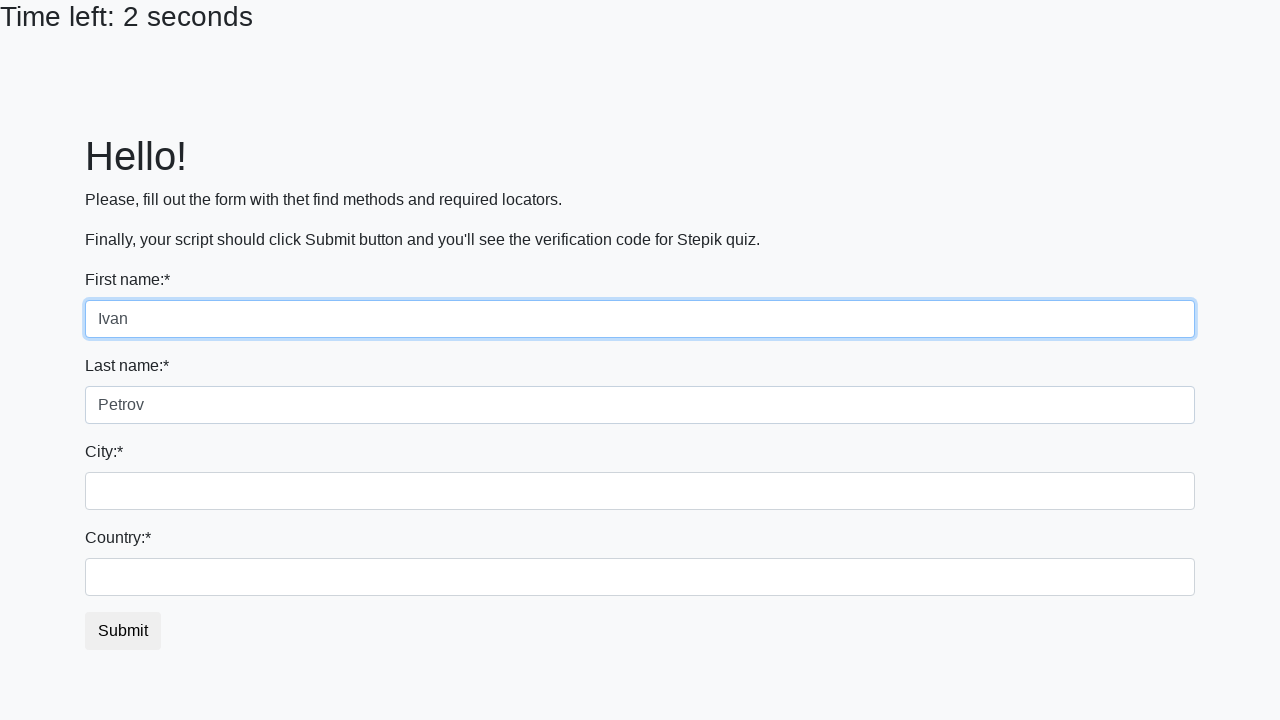

Filled city field with 'Smolensk' on .city
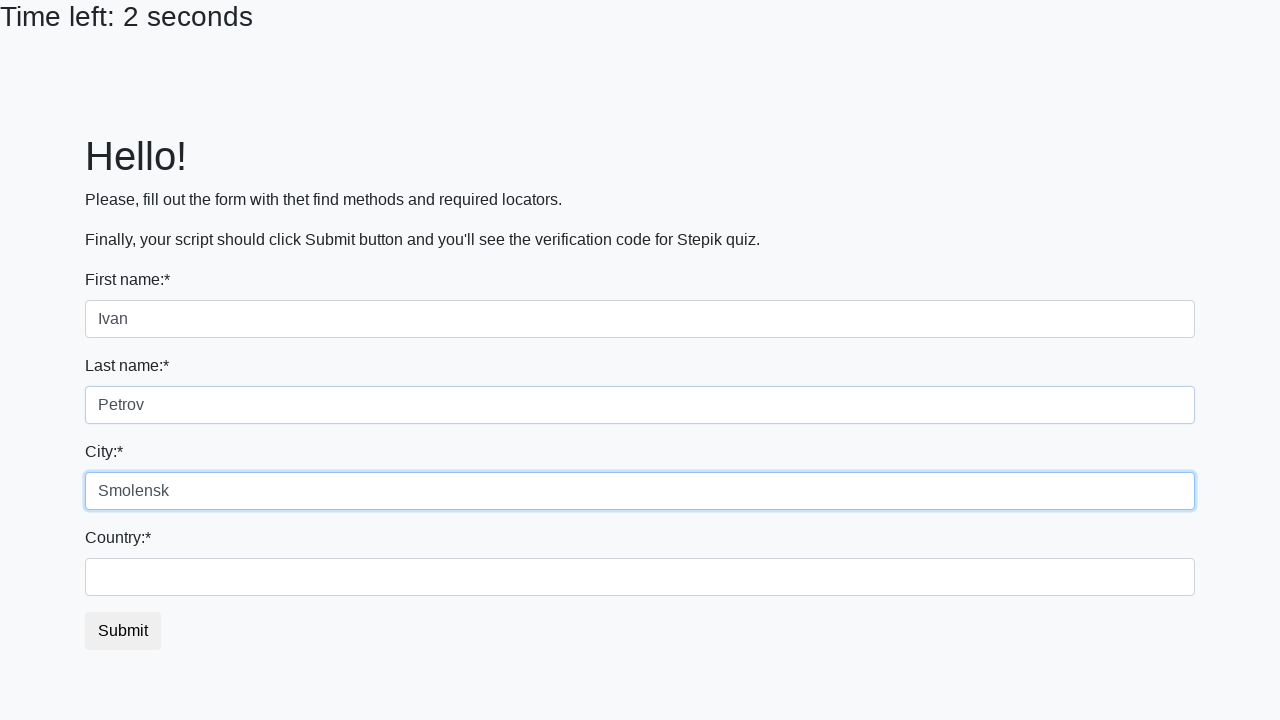

Filled country field with 'Russia' on #country
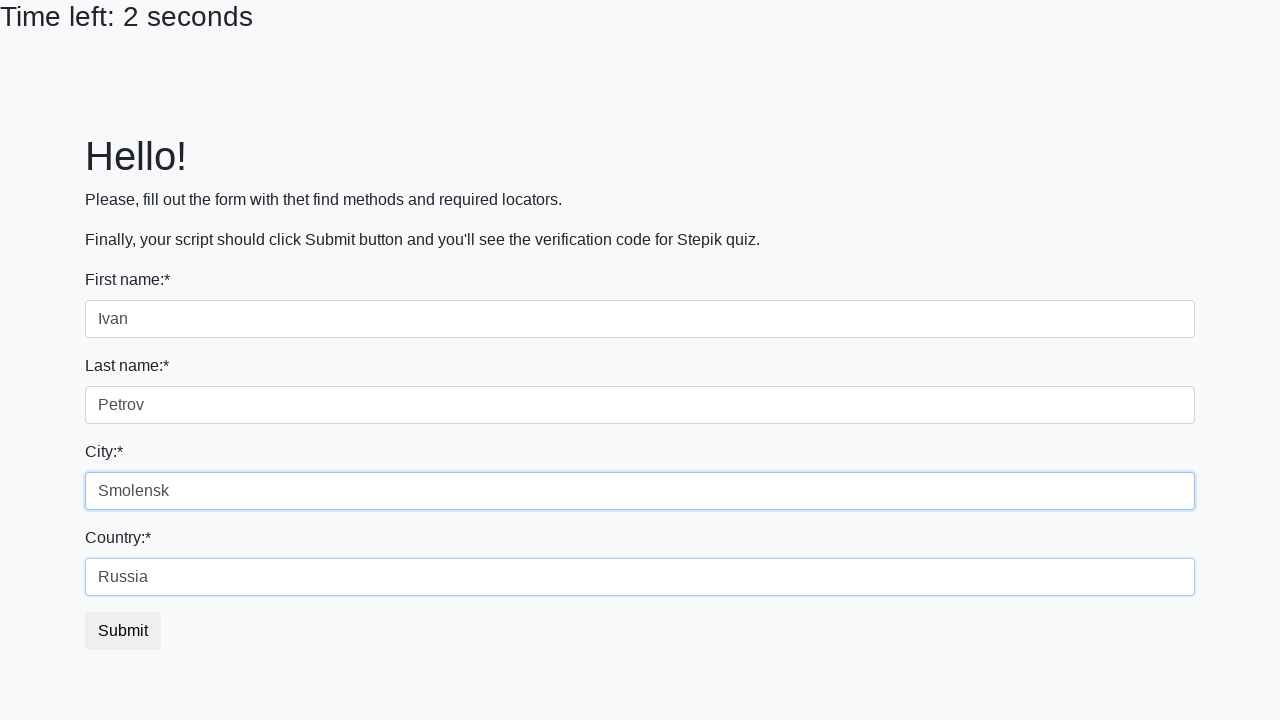

Clicked submit button to complete form submission at (123, 631) on button.btn
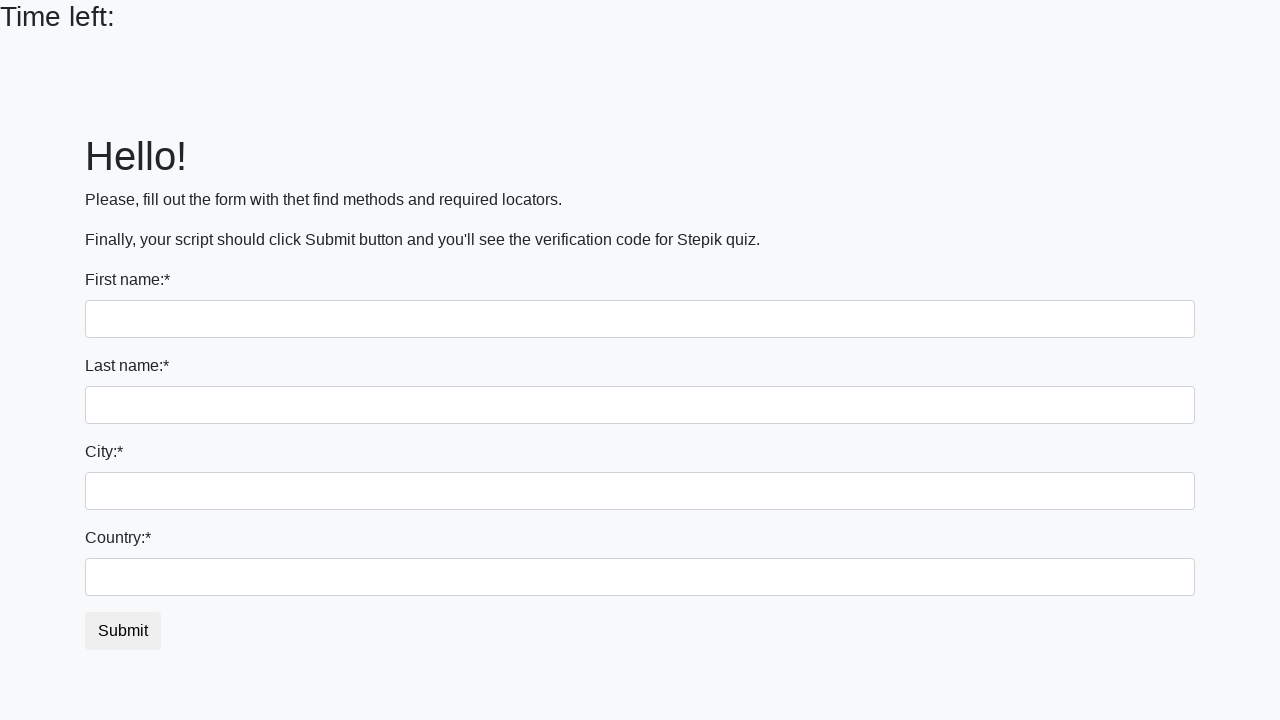

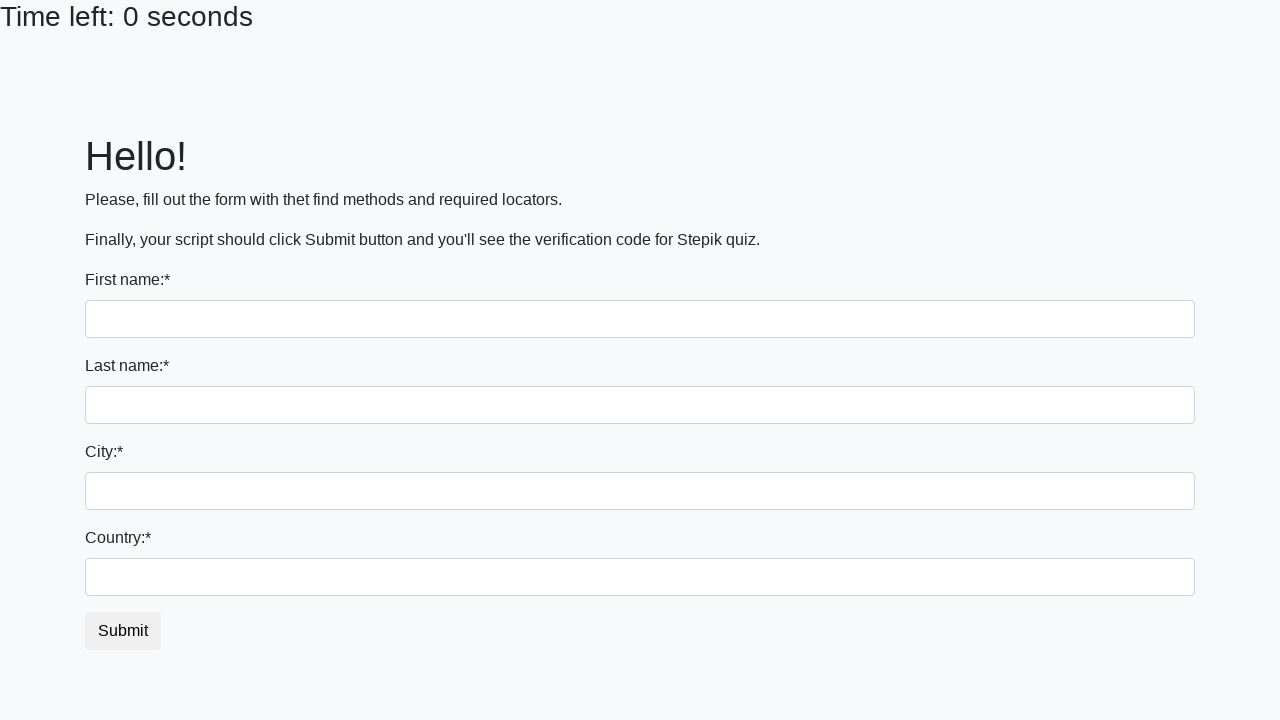